Demonstrates clearing an email input field and typing a new email address

Starting URL: https://www.selenium.dev/selenium/web/inputs.html

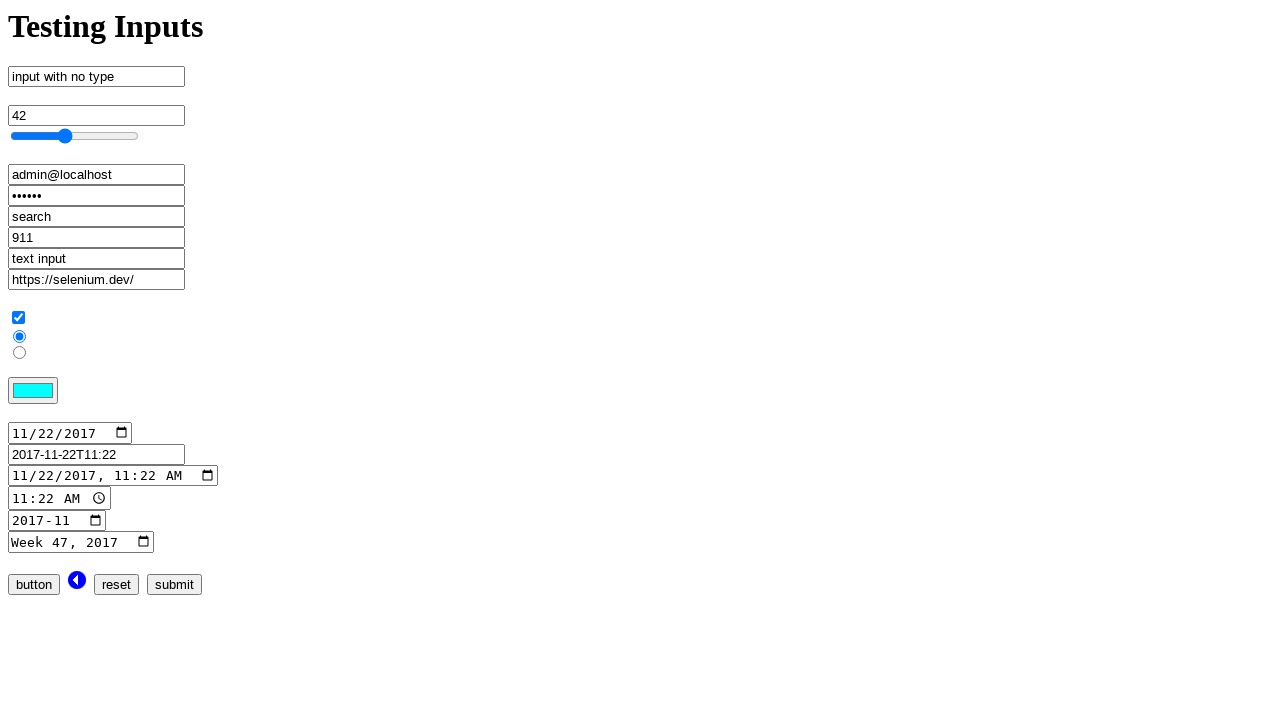

Cleared email input field on input[name='email_input']
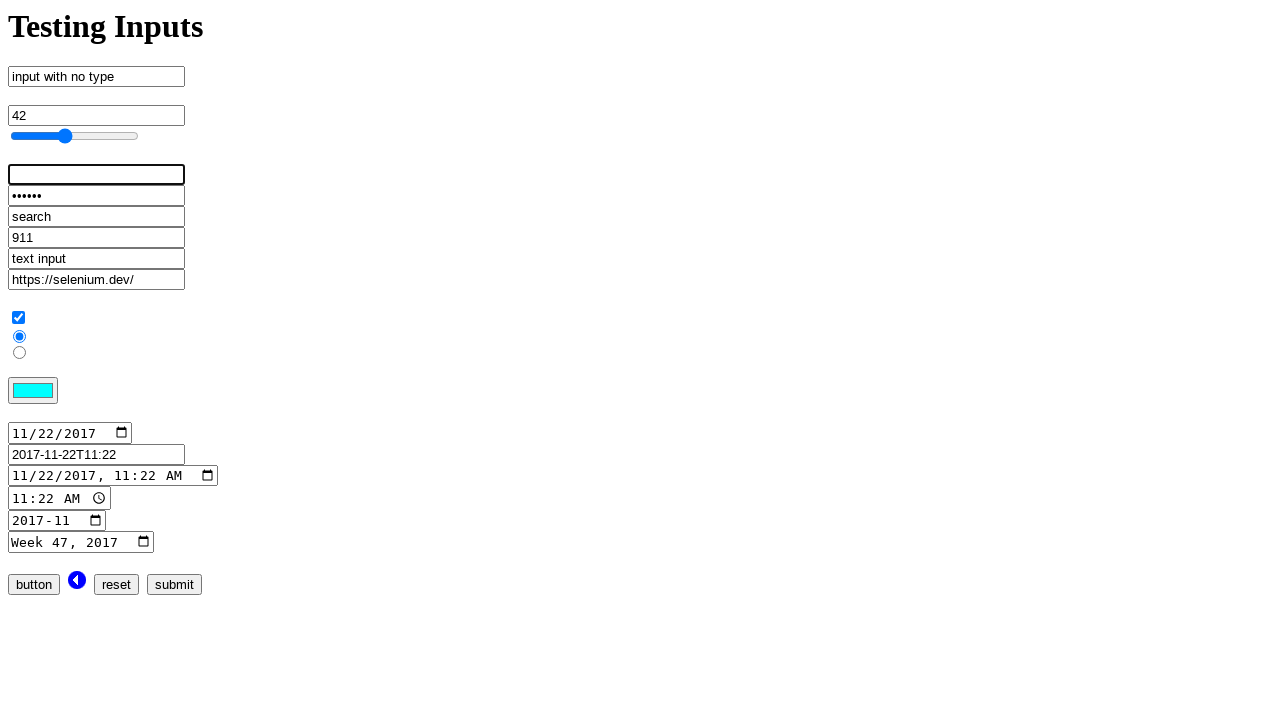

Typed new email address 'admin@localhost.dev' into email input field on input[name='email_input']
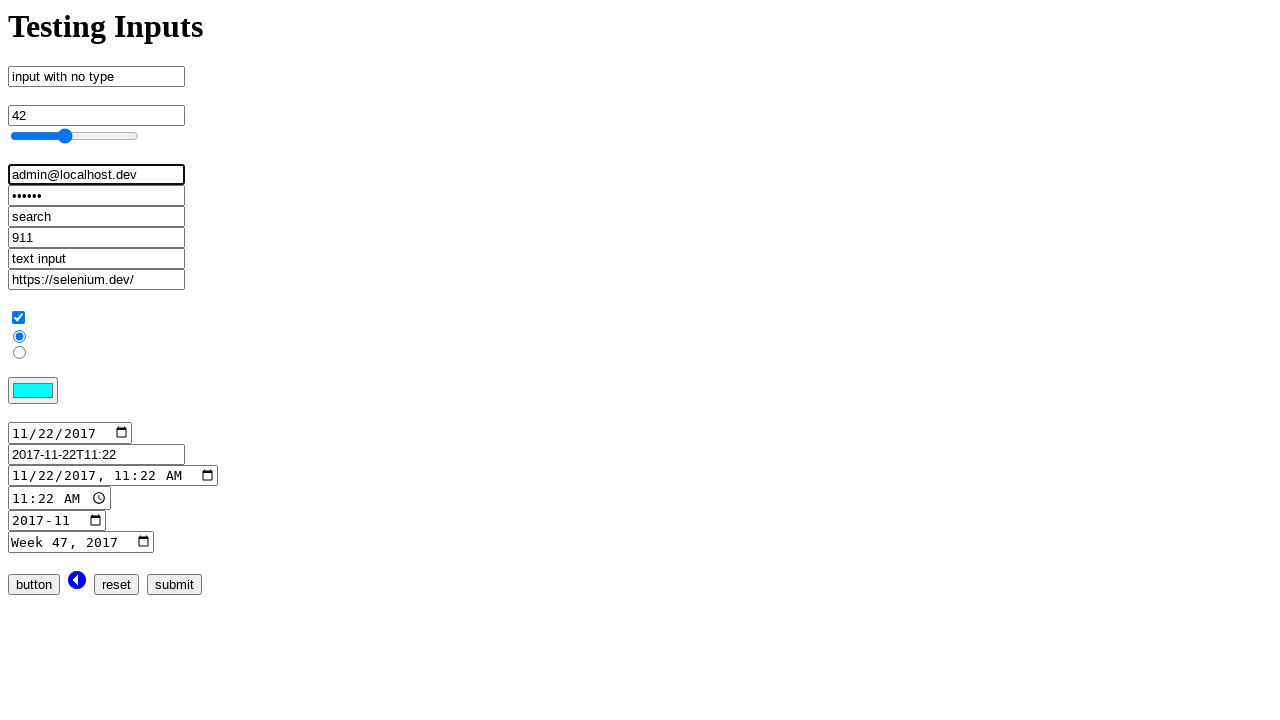

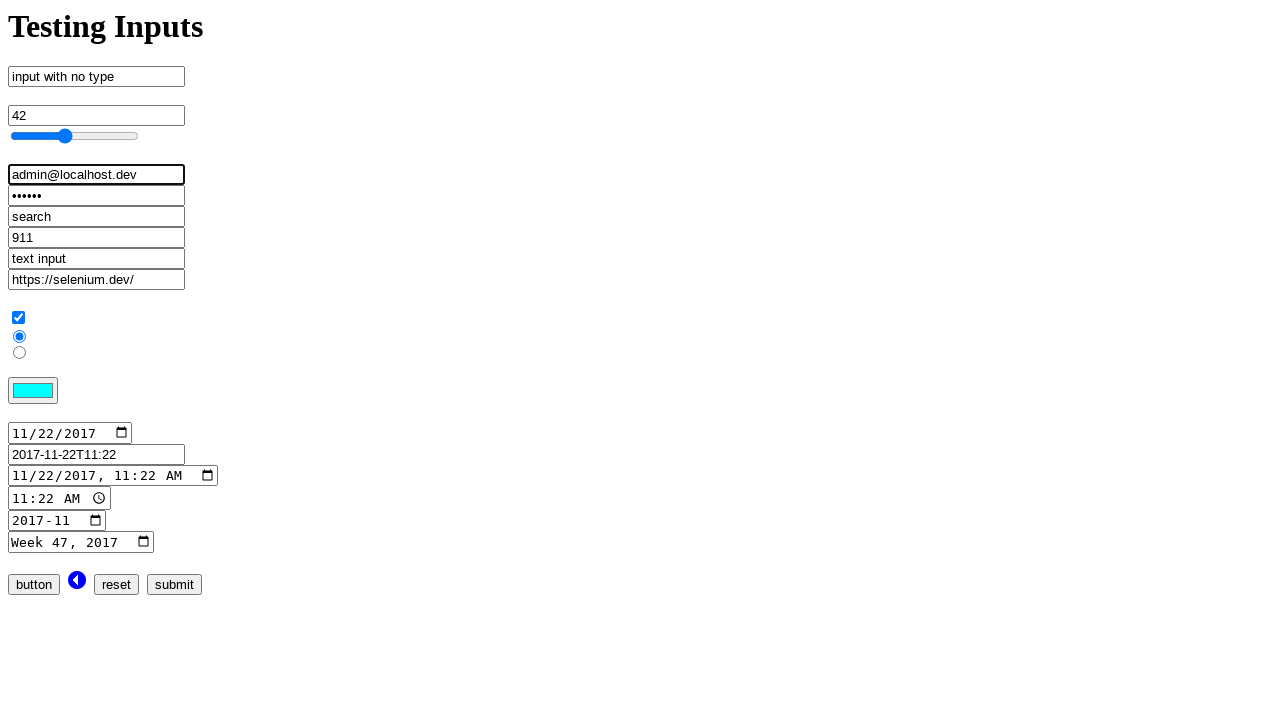